Tests double-click functionality by navigating to Elements section, clicking Buttons, and performing a double-click action on a button to verify the expected message appears.

Starting URL: https://demoqa.com/

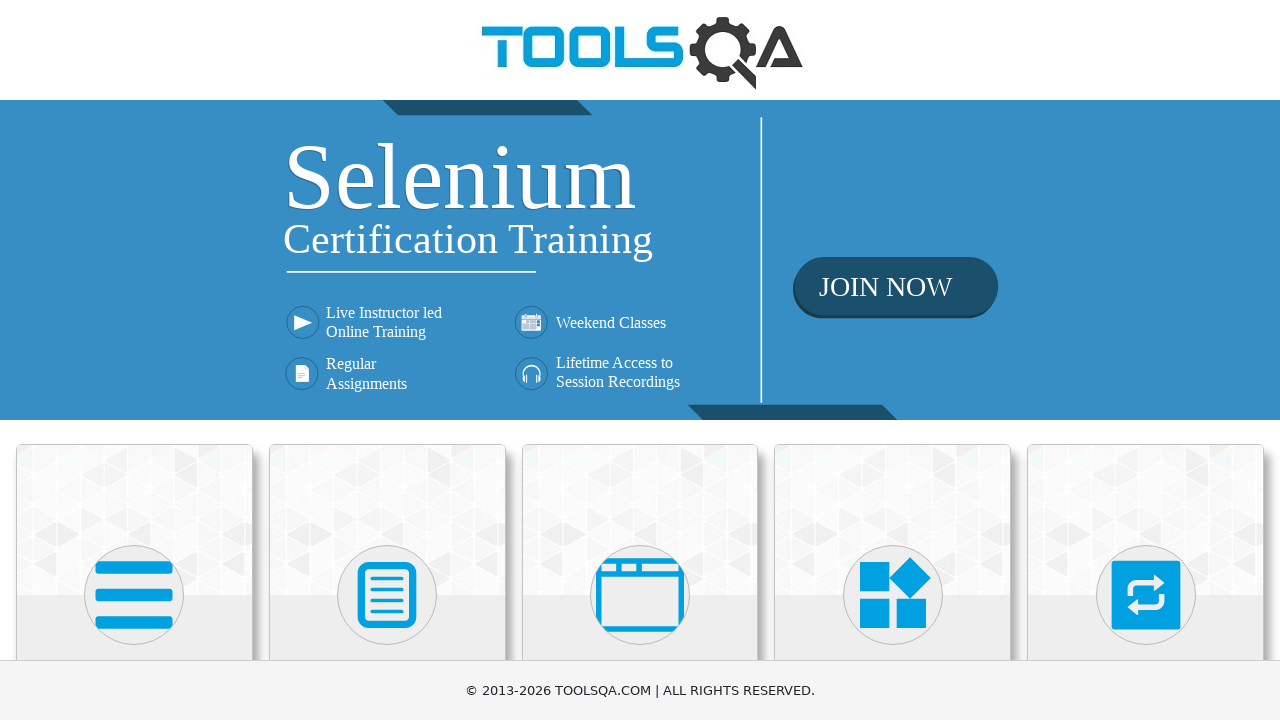

Clicked on Elements card to navigate to Elements section at (134, 360) on xpath=//h5[text()='Elements']
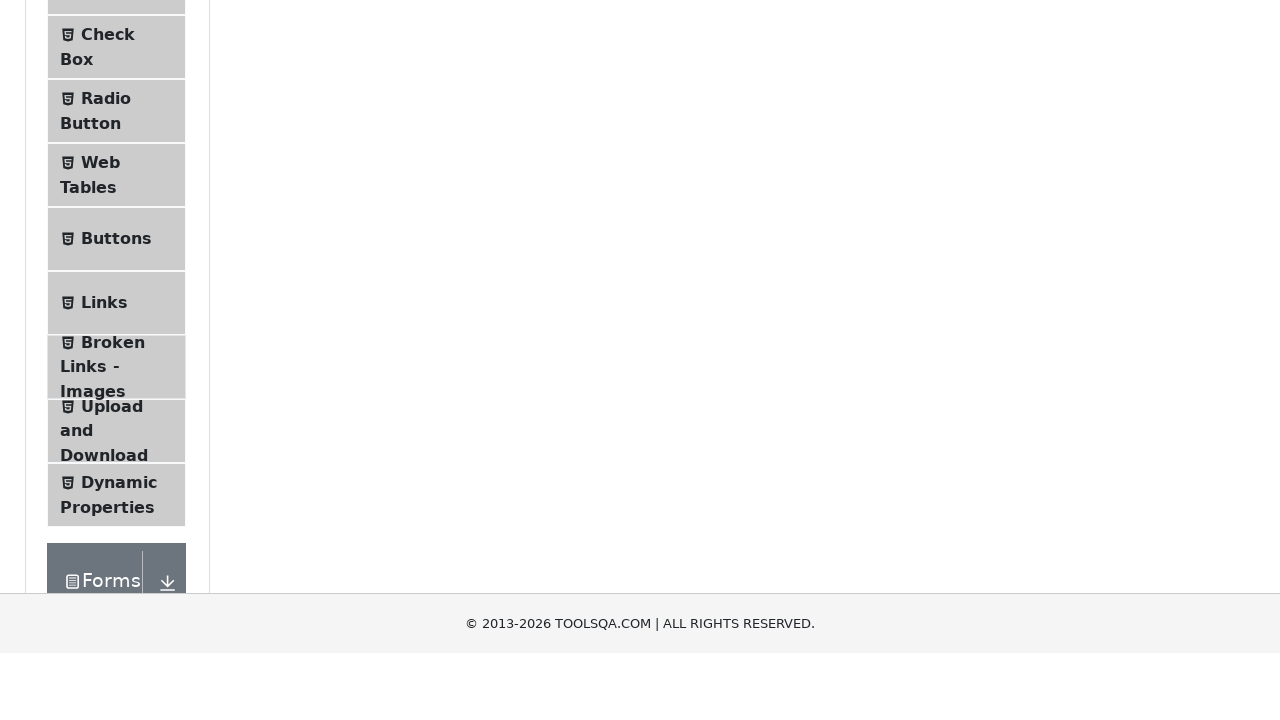

Clicked on Buttons menu item to access button tests at (116, 517) on xpath=//span[@class='text' and text()='Buttons']
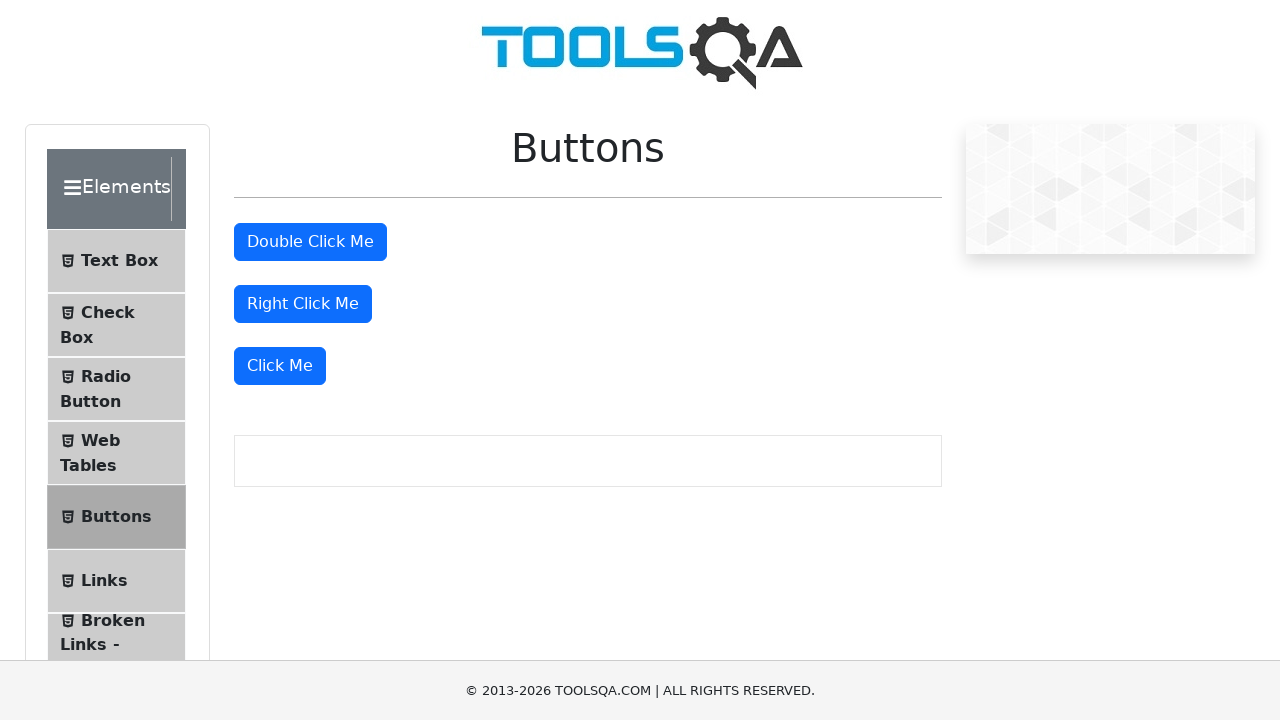

Performed double-click action on the double-click button at (310, 242) on #doubleClickBtn
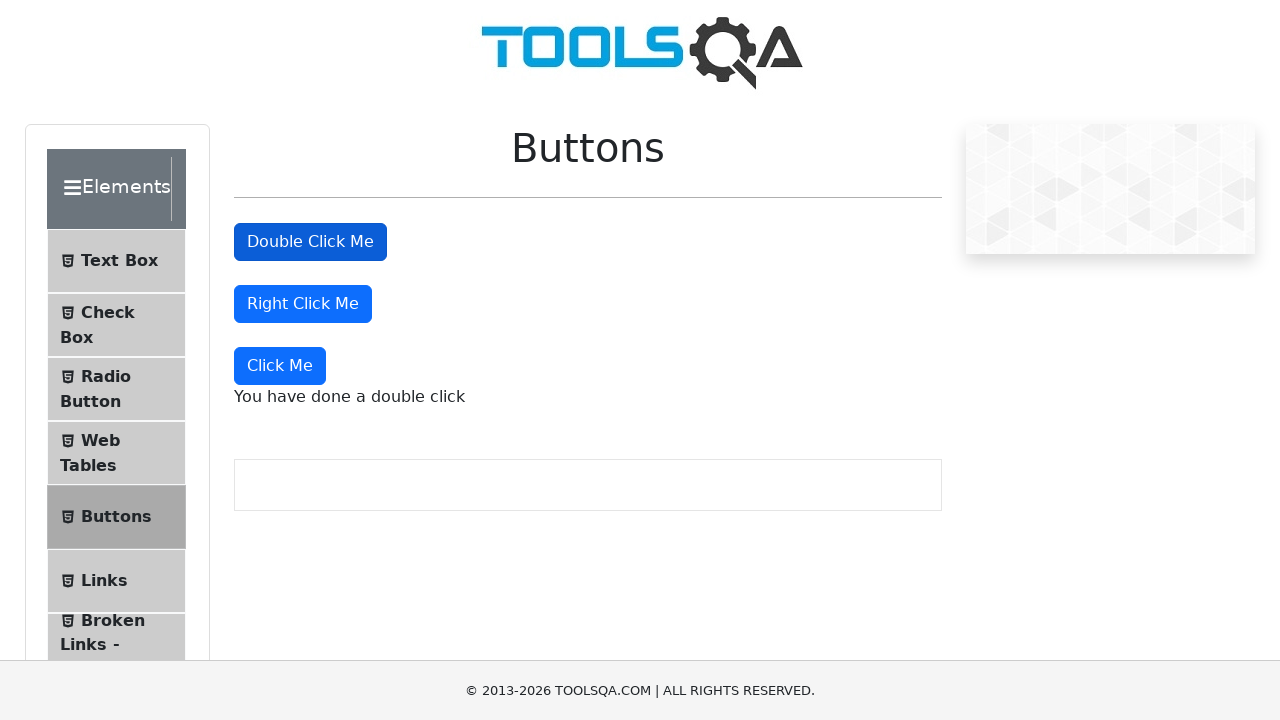

Verified that the double-click message appeared on the page
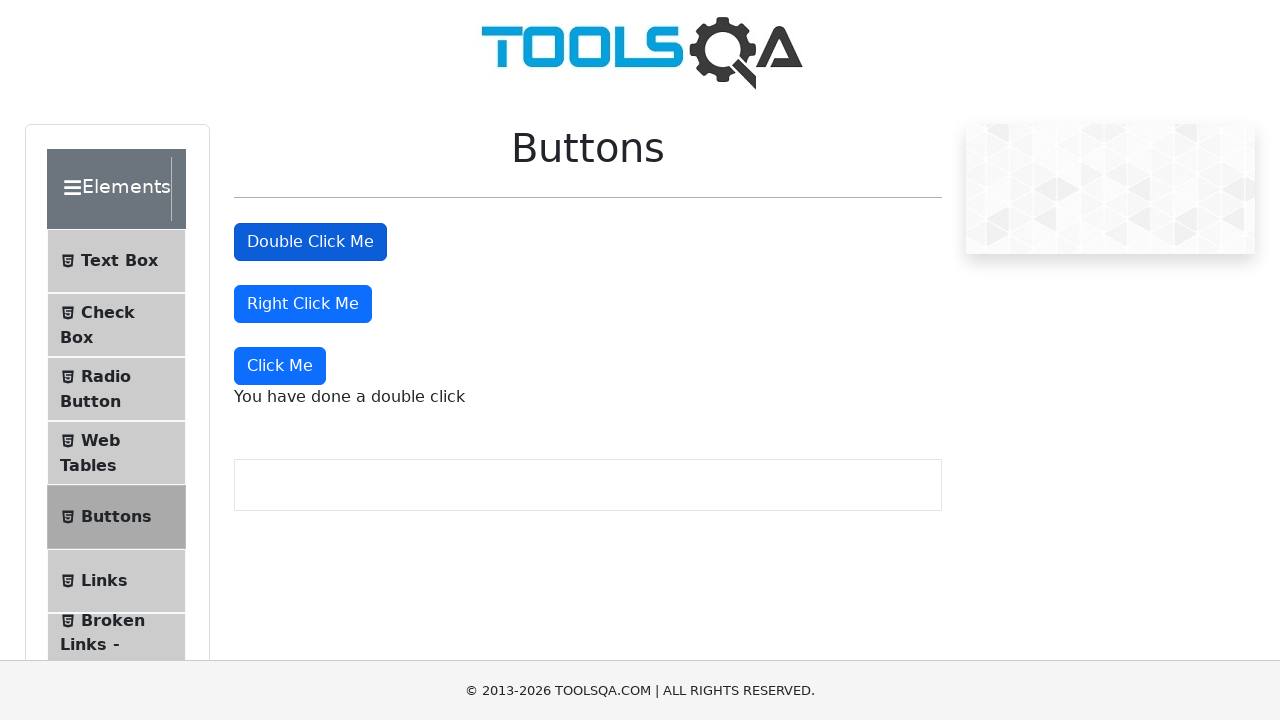

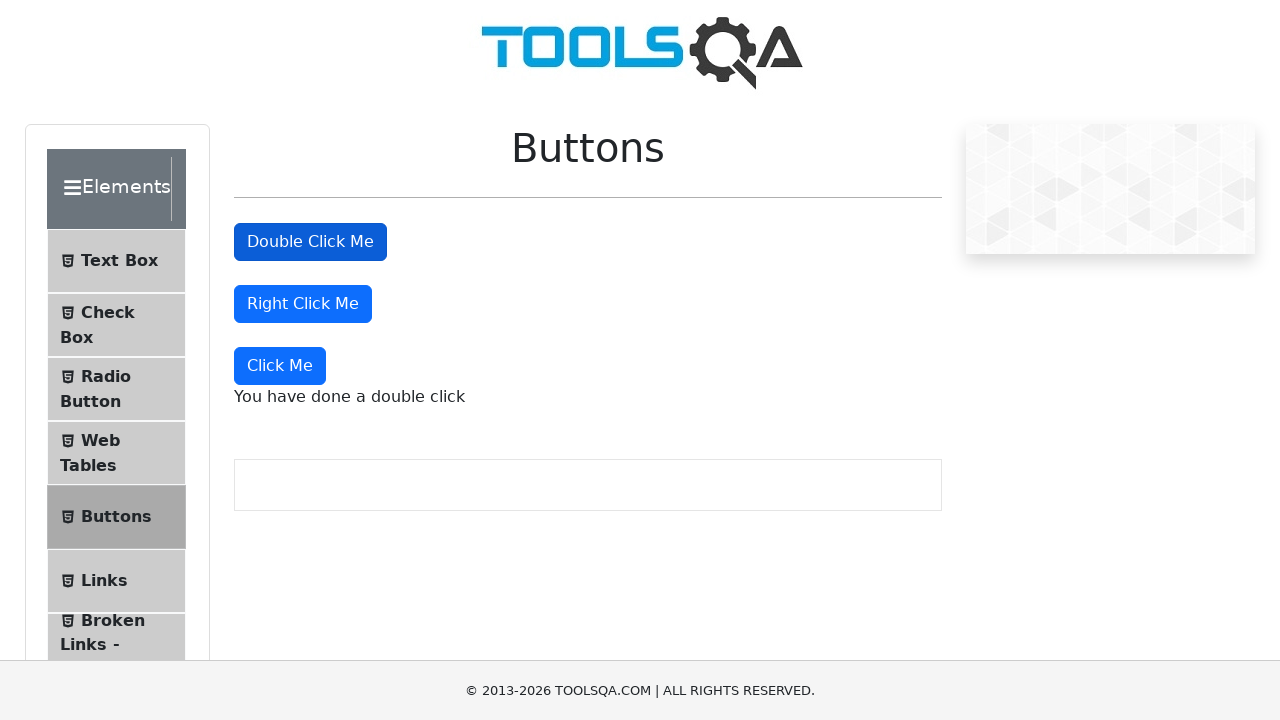